Tests opening a new window by clicking a button, switching to the new window, and verifying that the document list contains "Document 2"

Starting URL: https://skryabin.com/market/quote.html

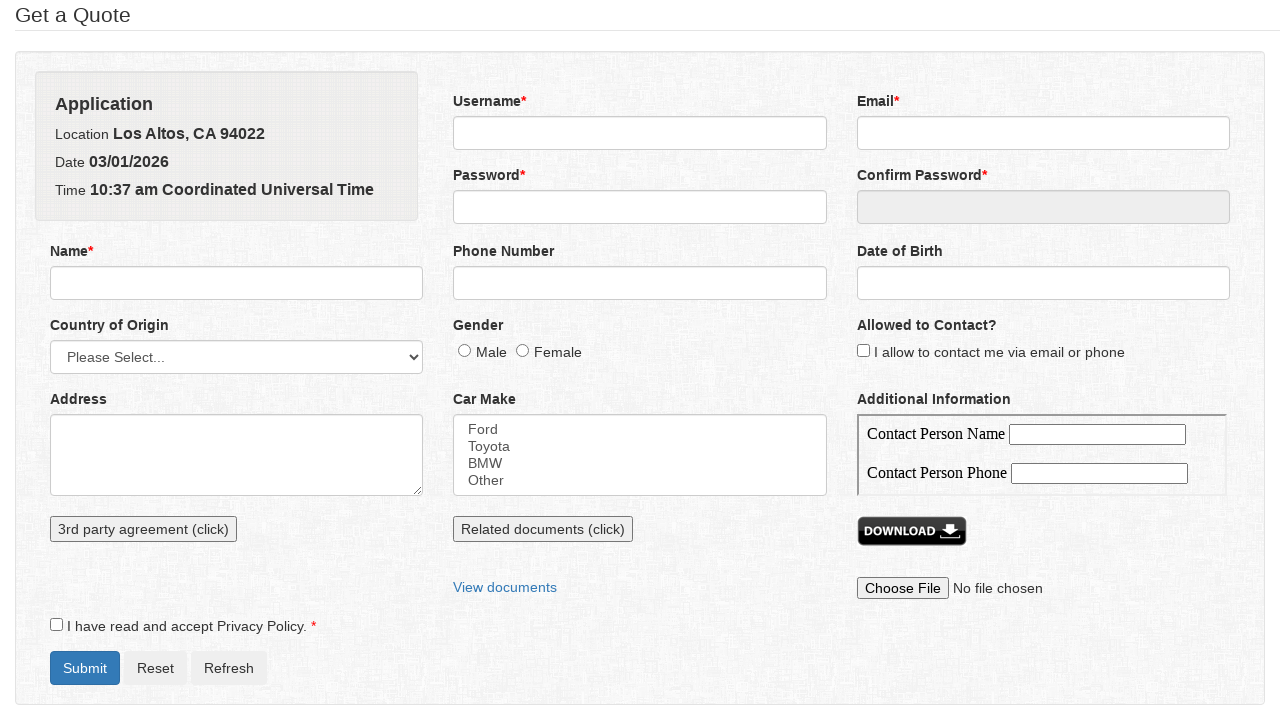

Clicked button to open new window at (543, 529) on xpath=//button[contains(@onclick,'new')]
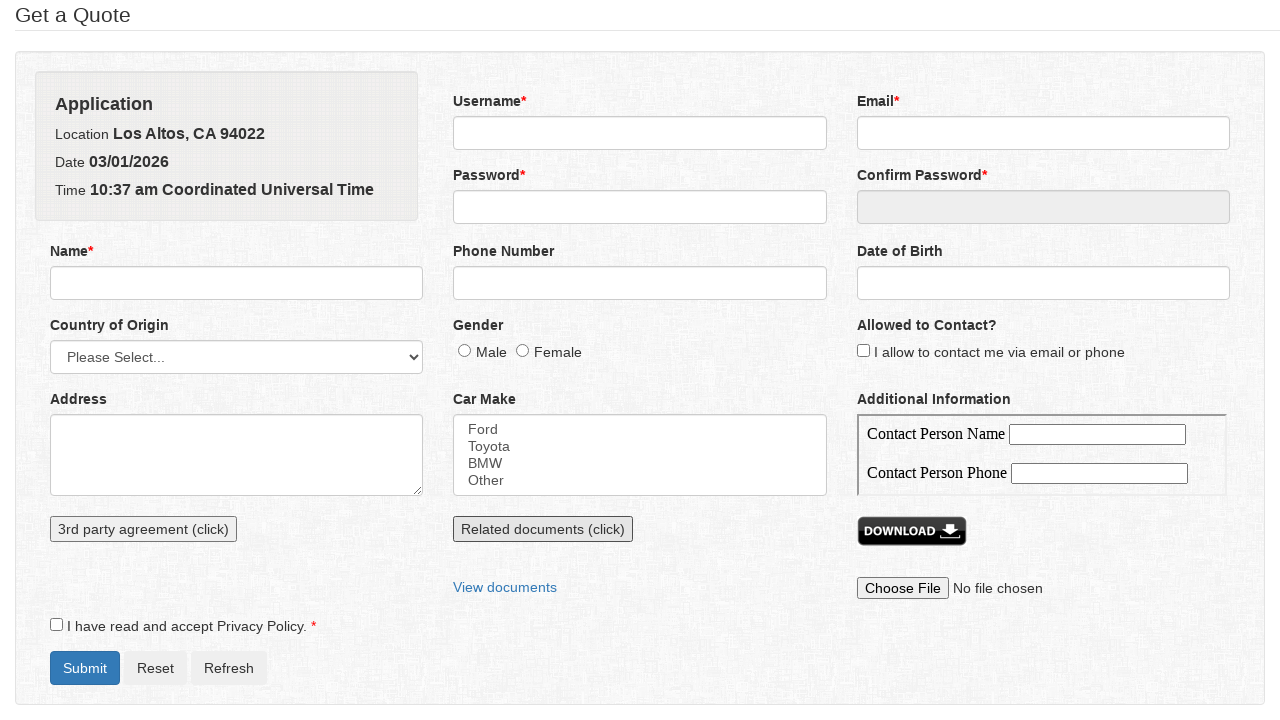

Captured new window/page object
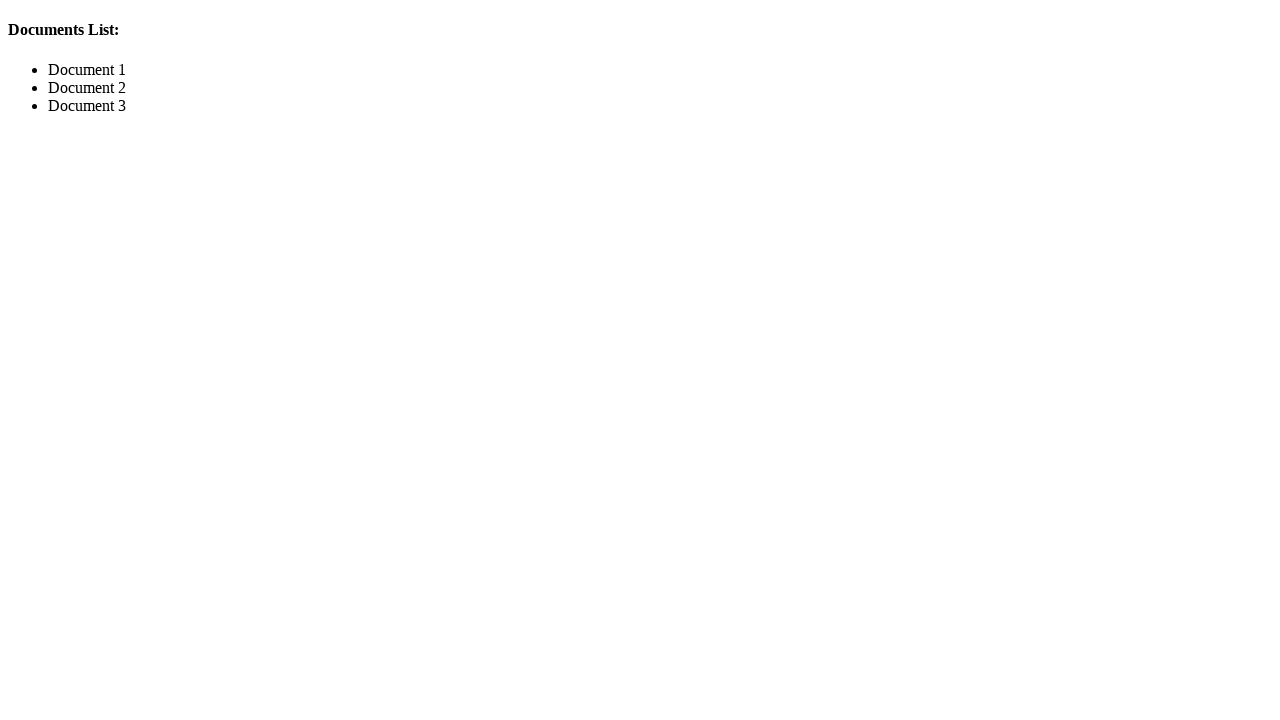

New page finished loading
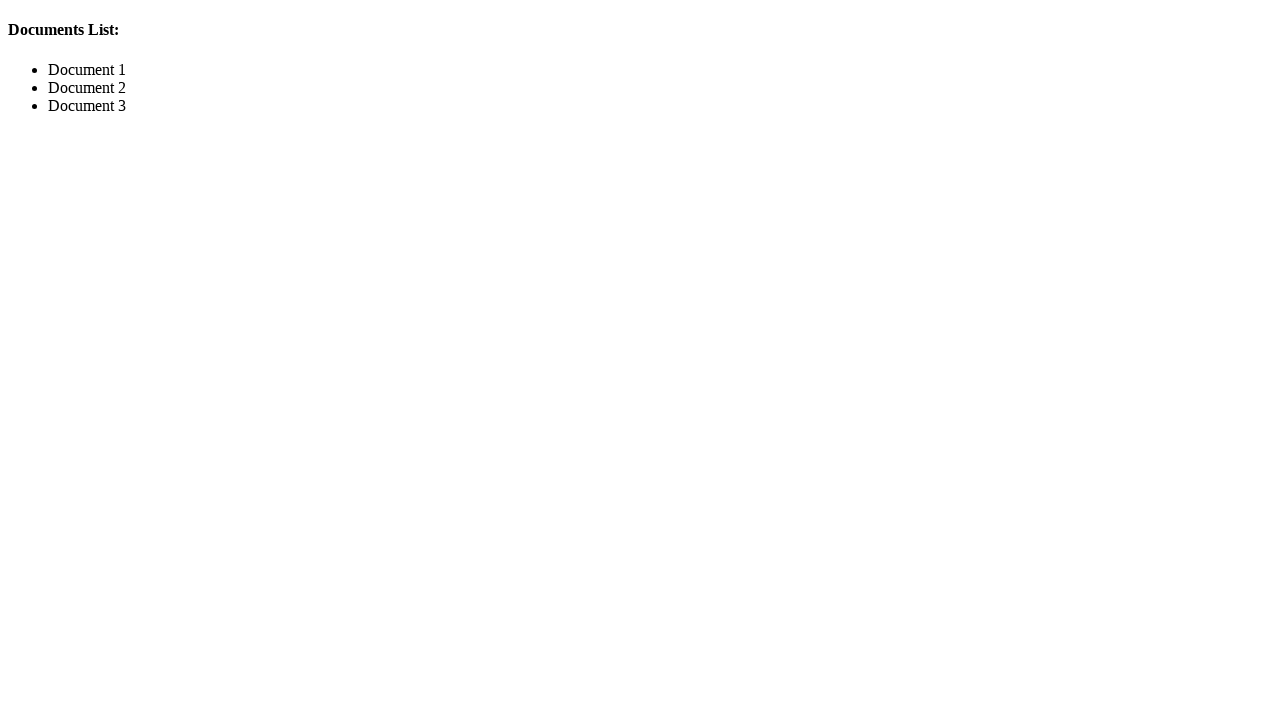

Retrieved document list text content
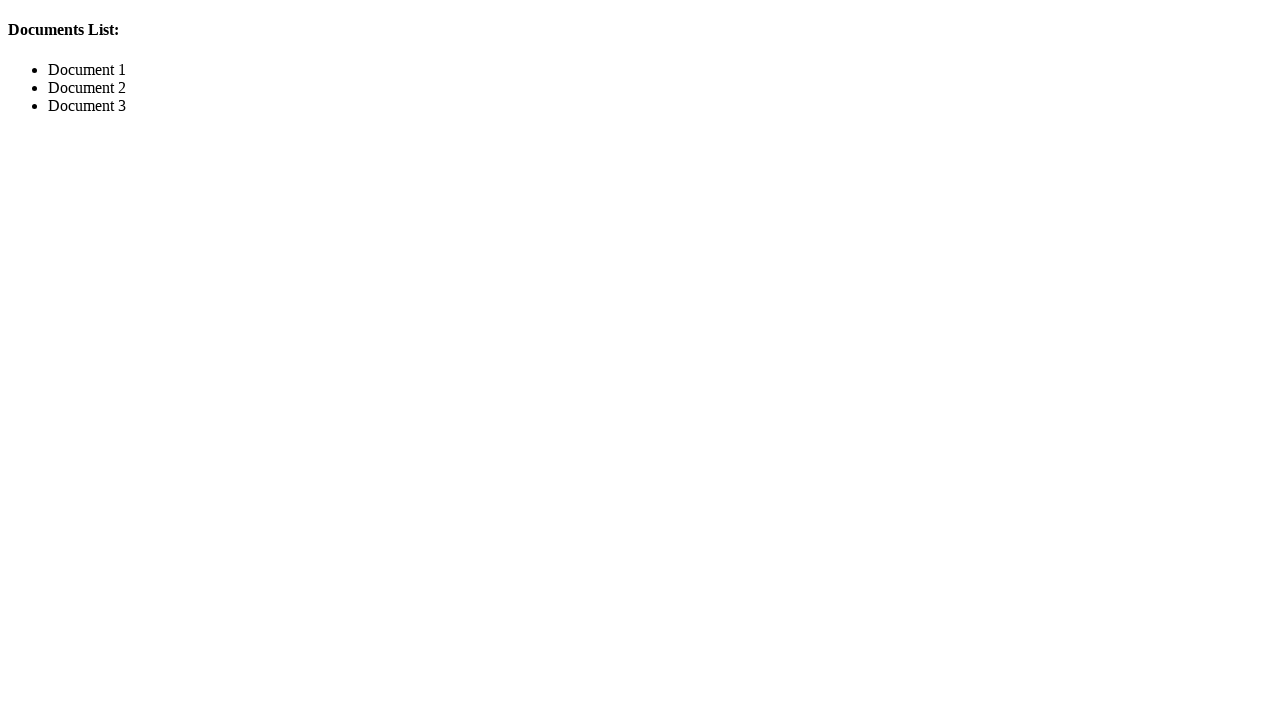

Verified that 'Document 2' is present in document list
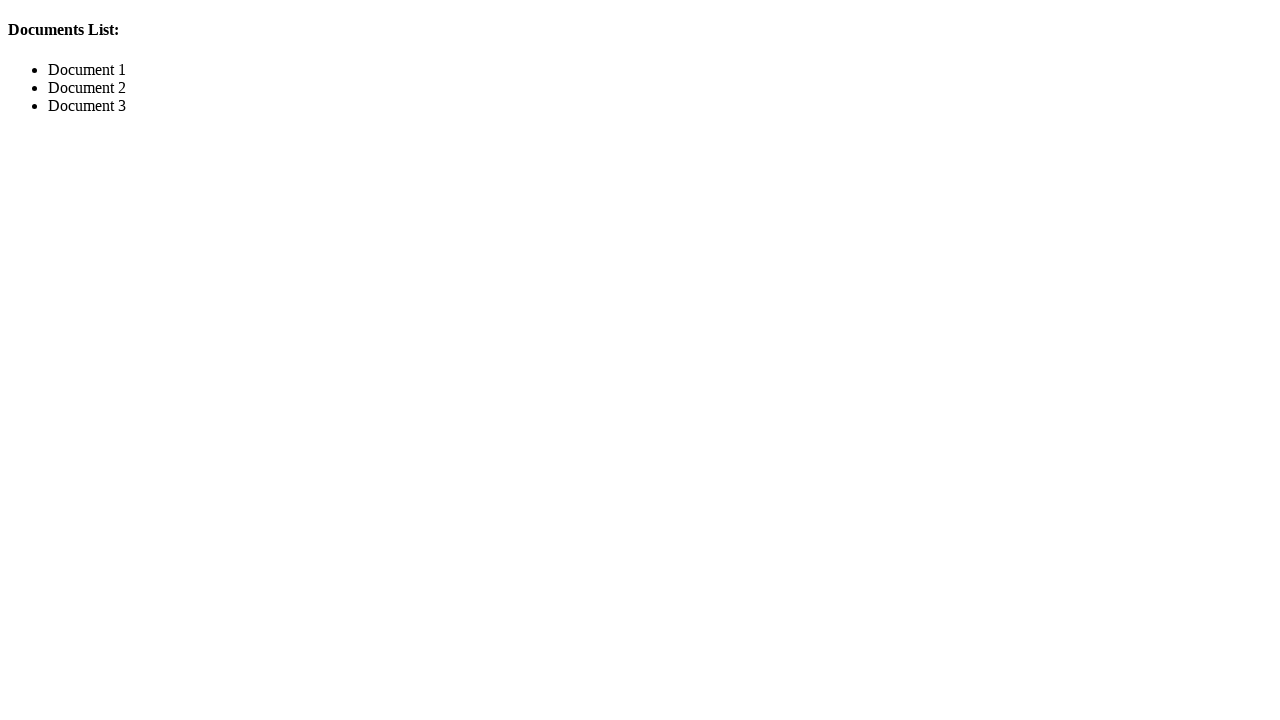

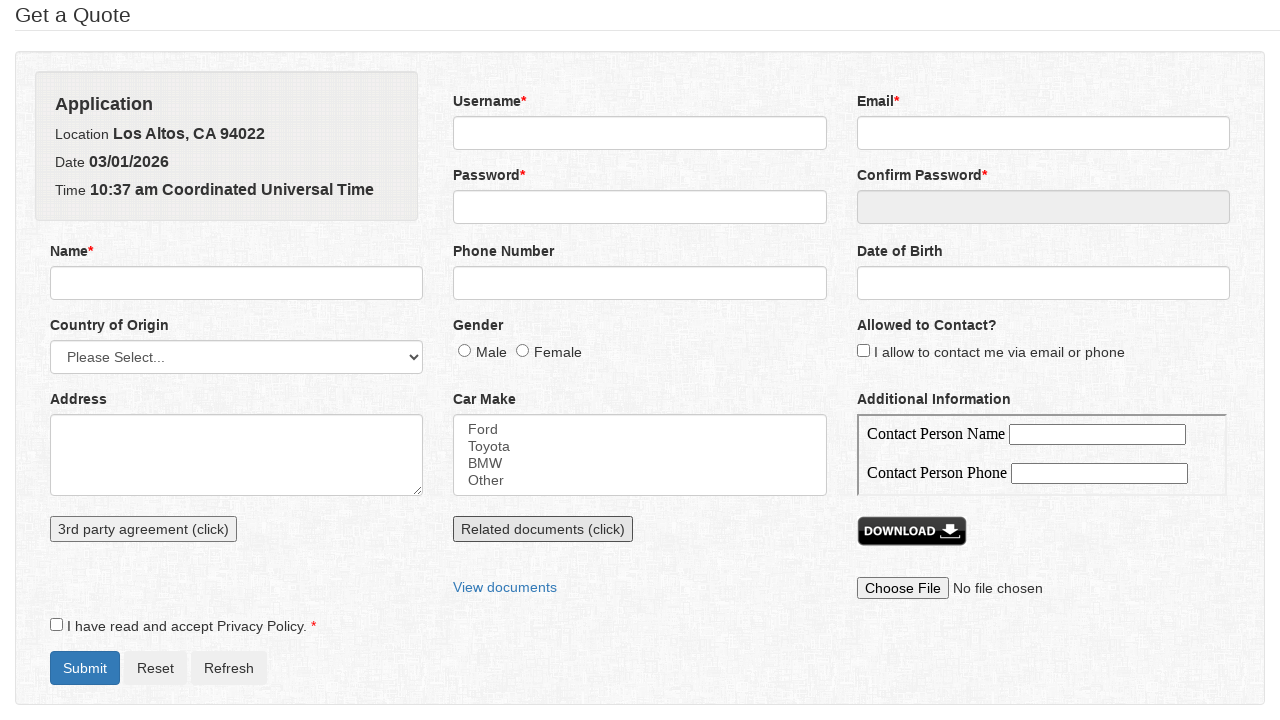